Tests the Playwright documentation site by navigating to the Java language section, using the search functionality to find "Locators" documentation, and clicking on the first search result.

Starting URL: https://playwright.dev/

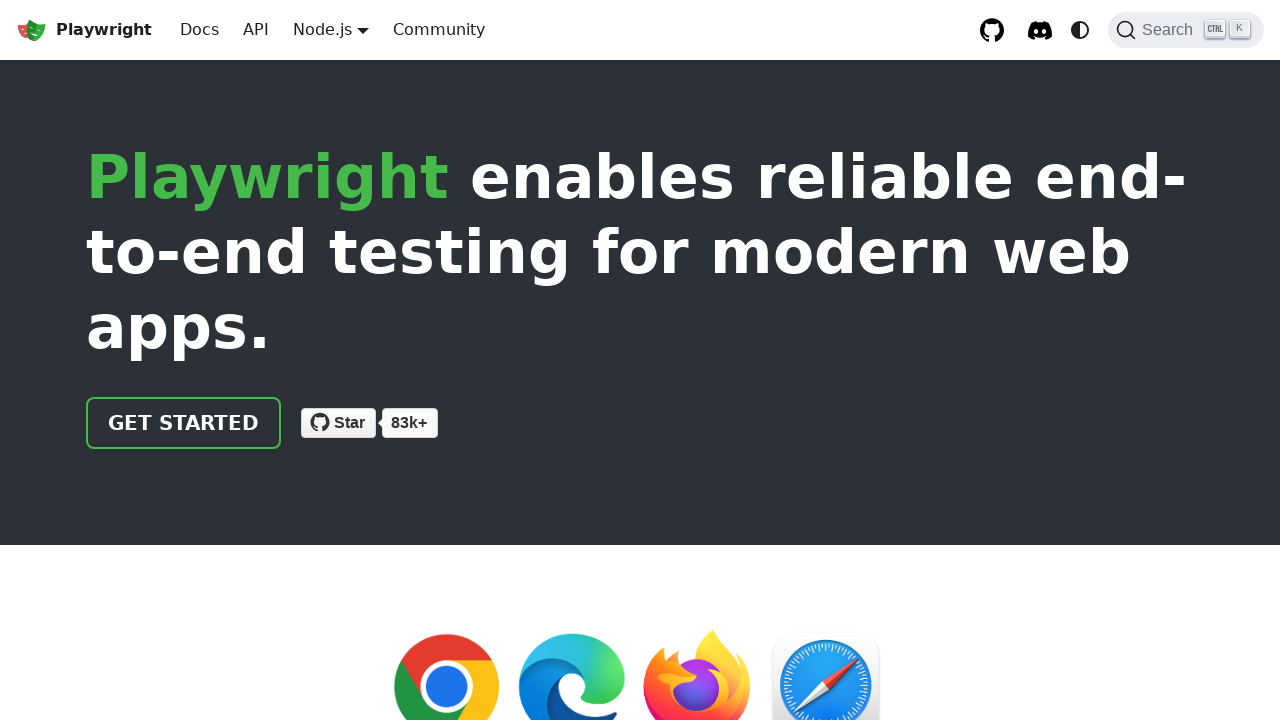

Clicked on the language dropdown button at (322, 29) on xpath=//a[@role='button']
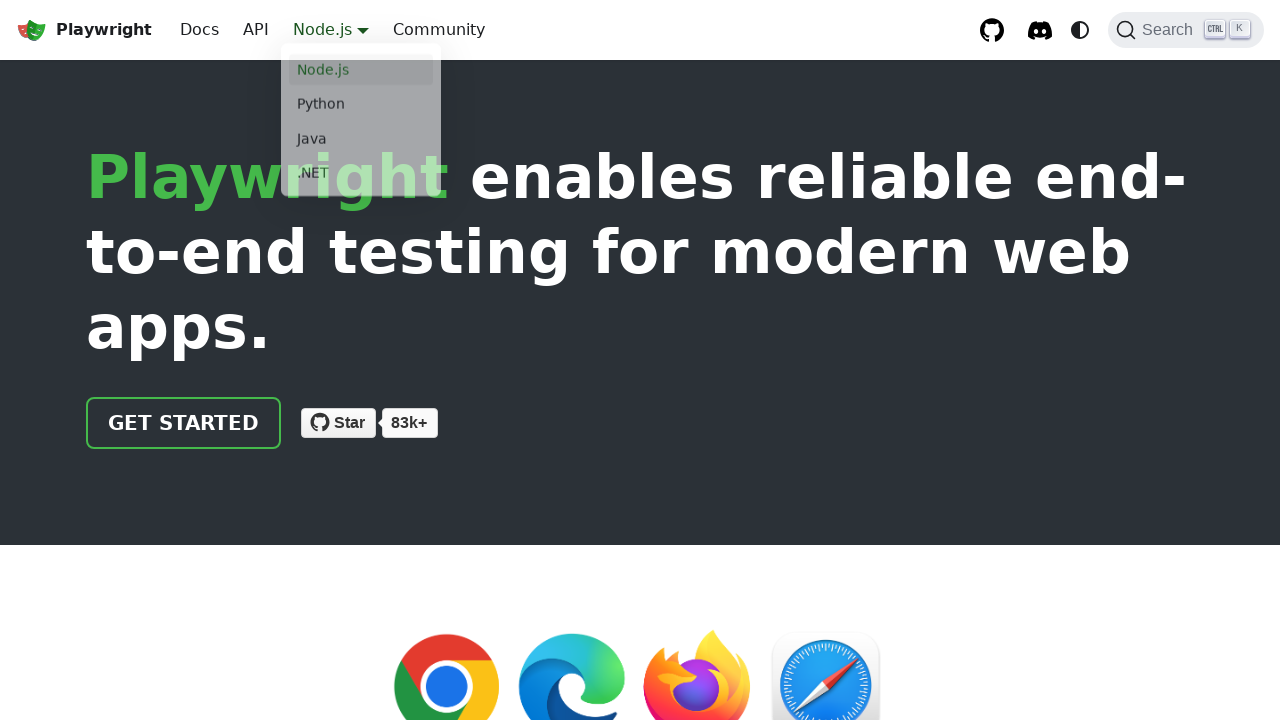

Selected Java from the language dropdown at (361, 142) on xpath=//a[@class='dropdown__link'][normalize-space()='Java']
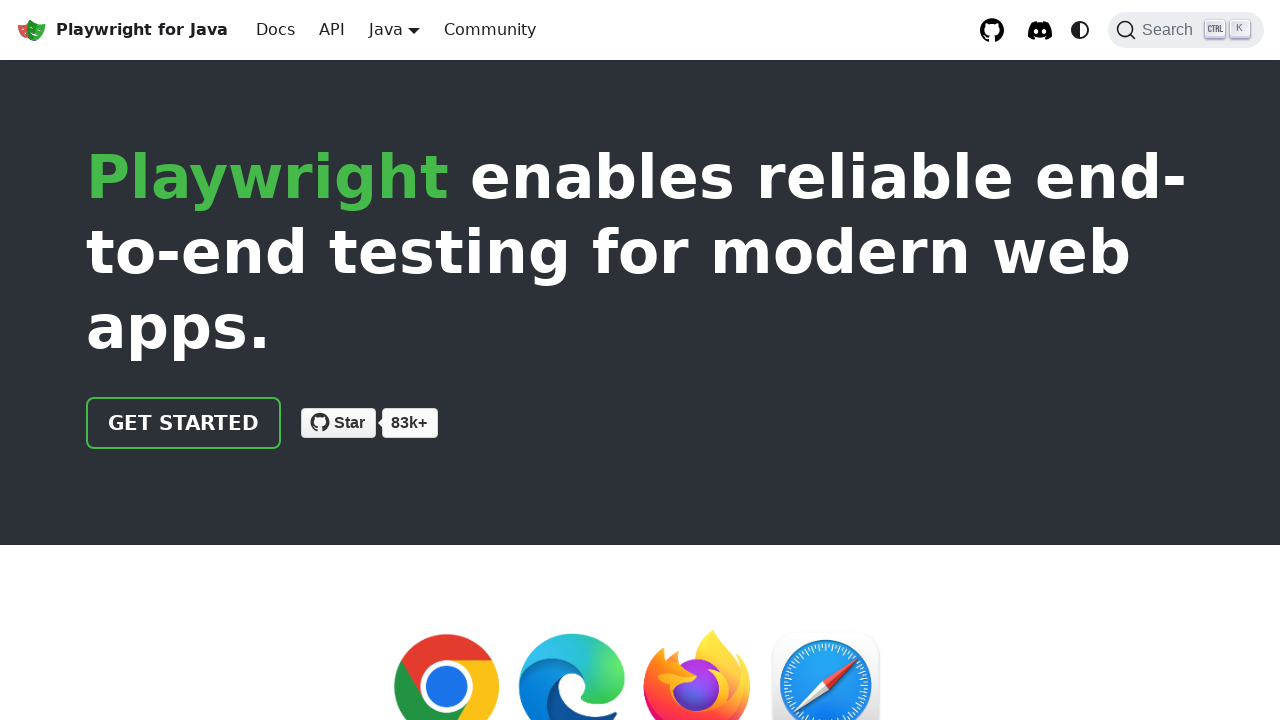

Clicked on the search button to open search dialog at (1186, 30) on xpath=//*[@class='DocSearch DocSearch-Button' and @type='button']
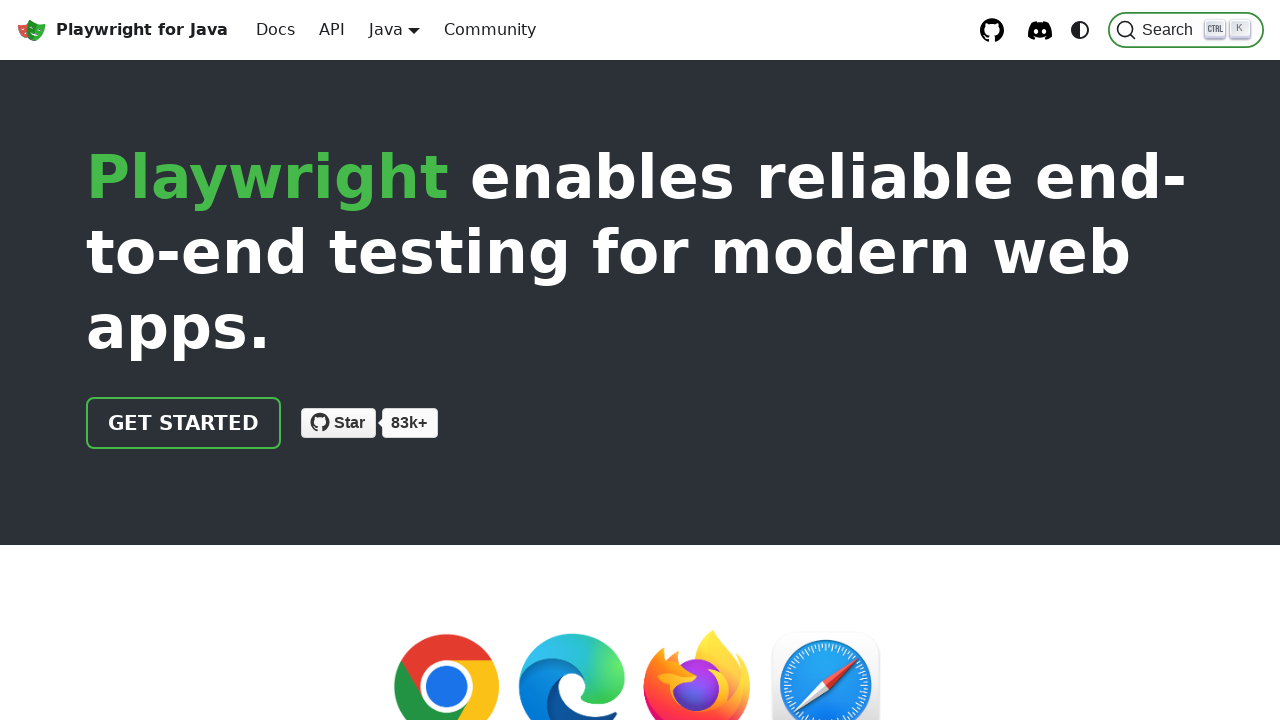

Search dialog appeared
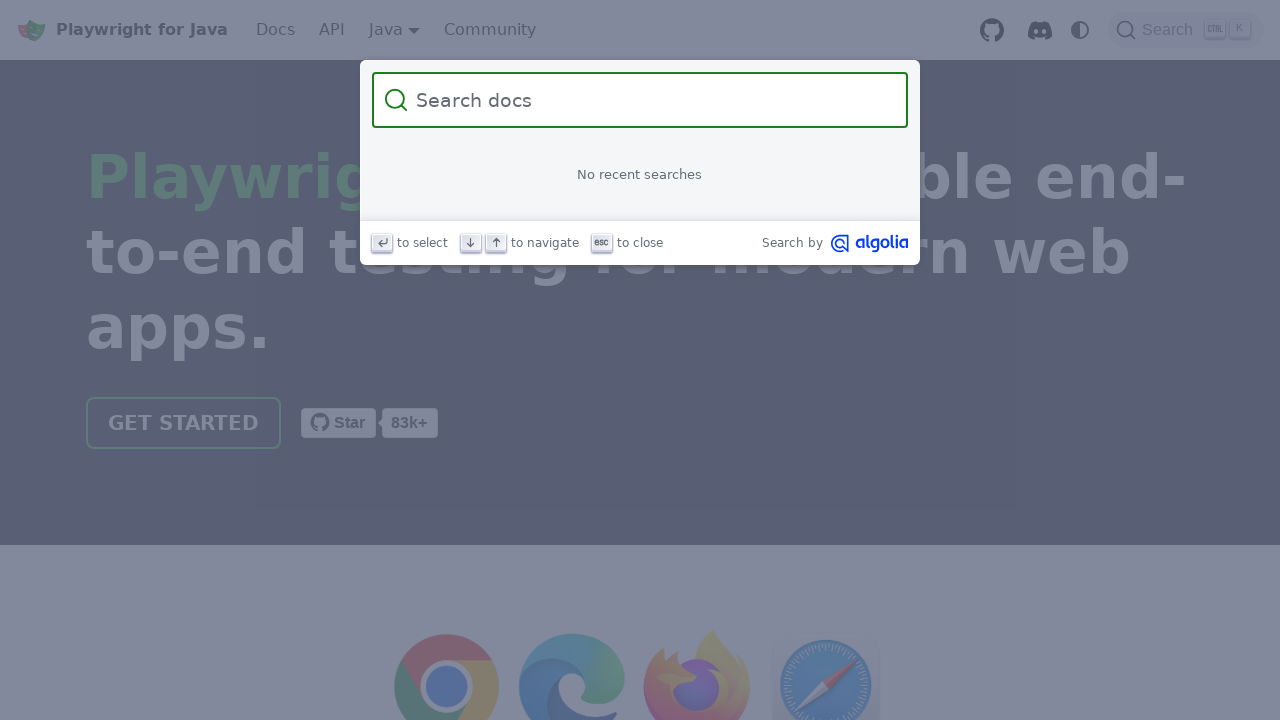

Filled search field with 'Locators' on xpath=//input[@id='docsearch-input']
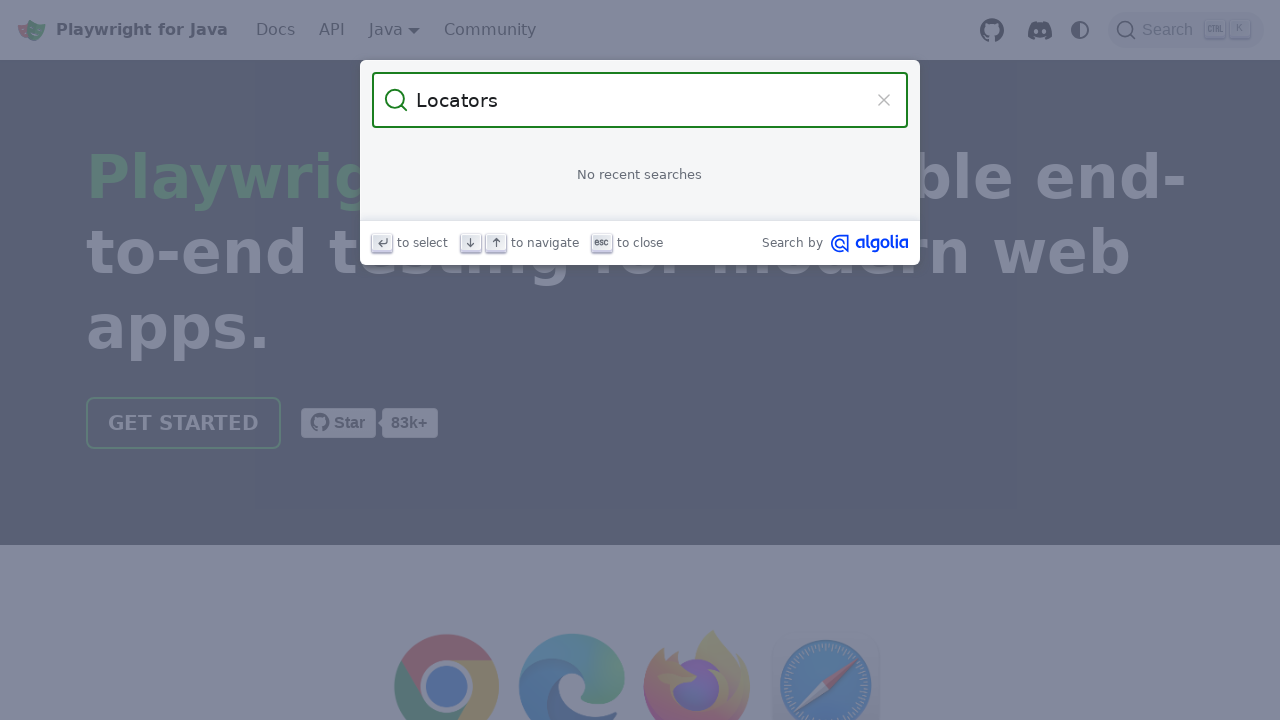

Search results loaded
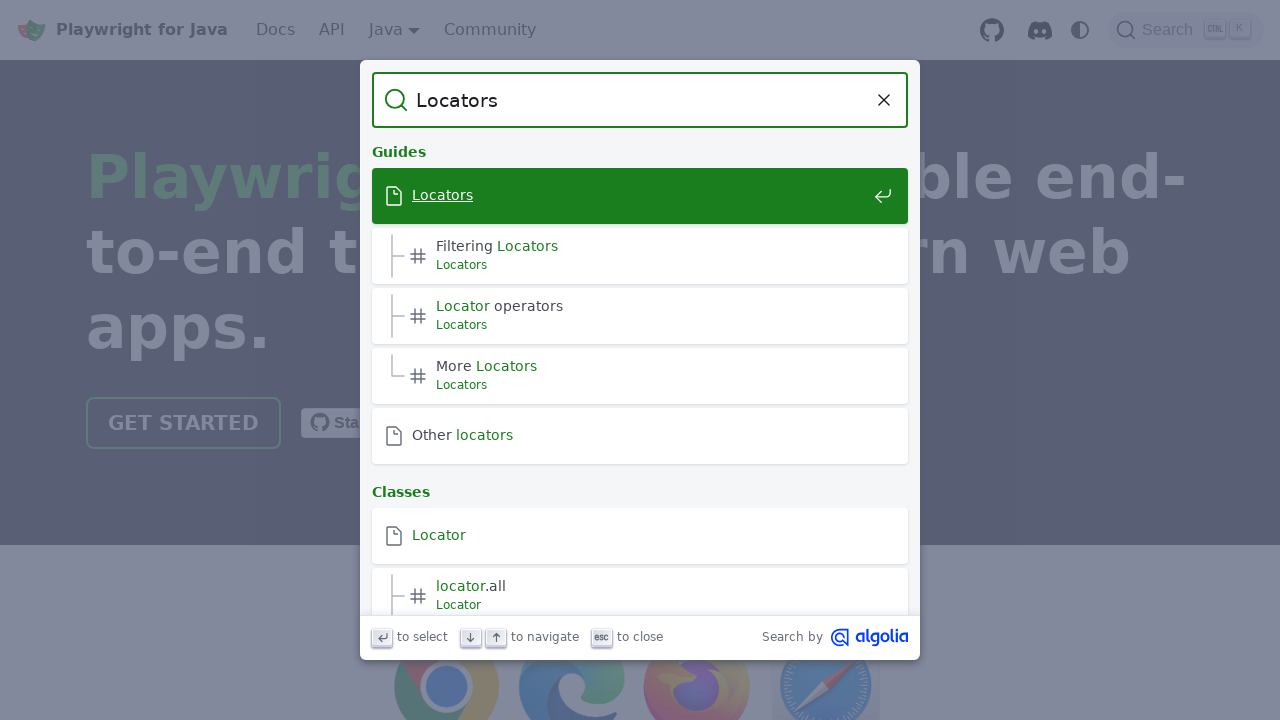

Clicked on the first search result for 'Locators' at (394, 196) on xpath=//div[@class='DocSearch-Hit-icon'] >> nth=0
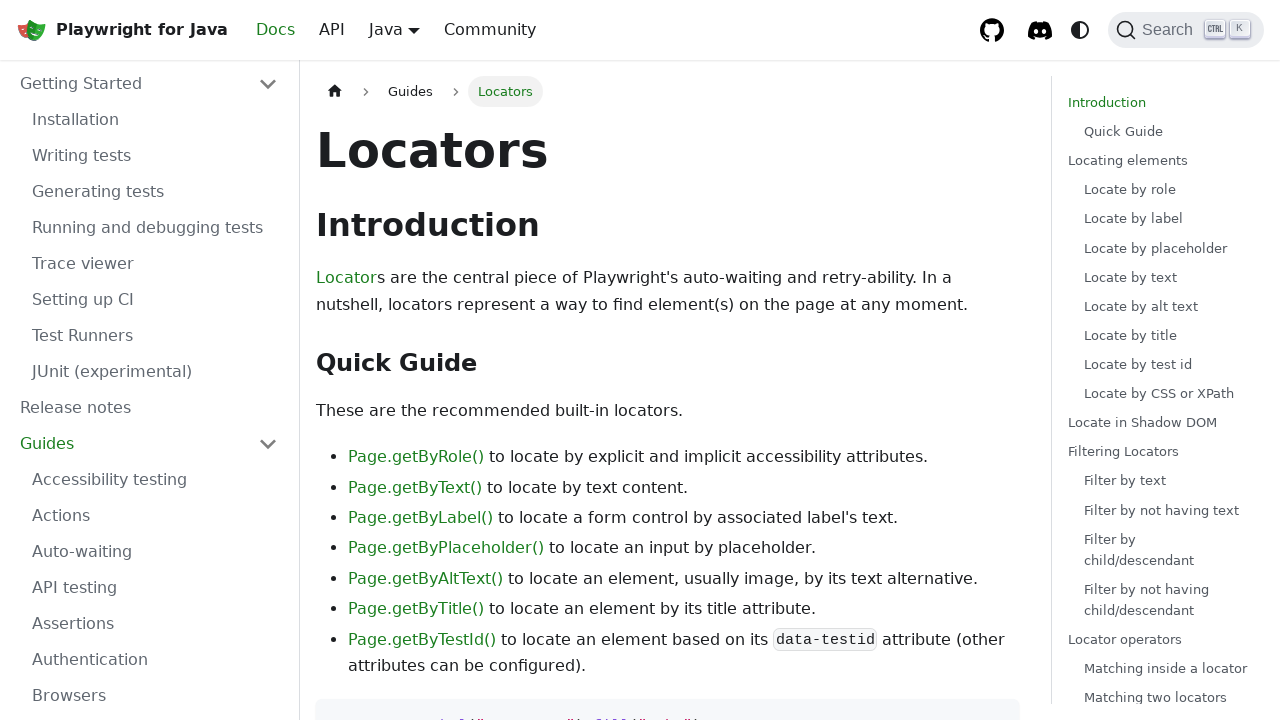

Documentation page loaded (networkidle state reached)
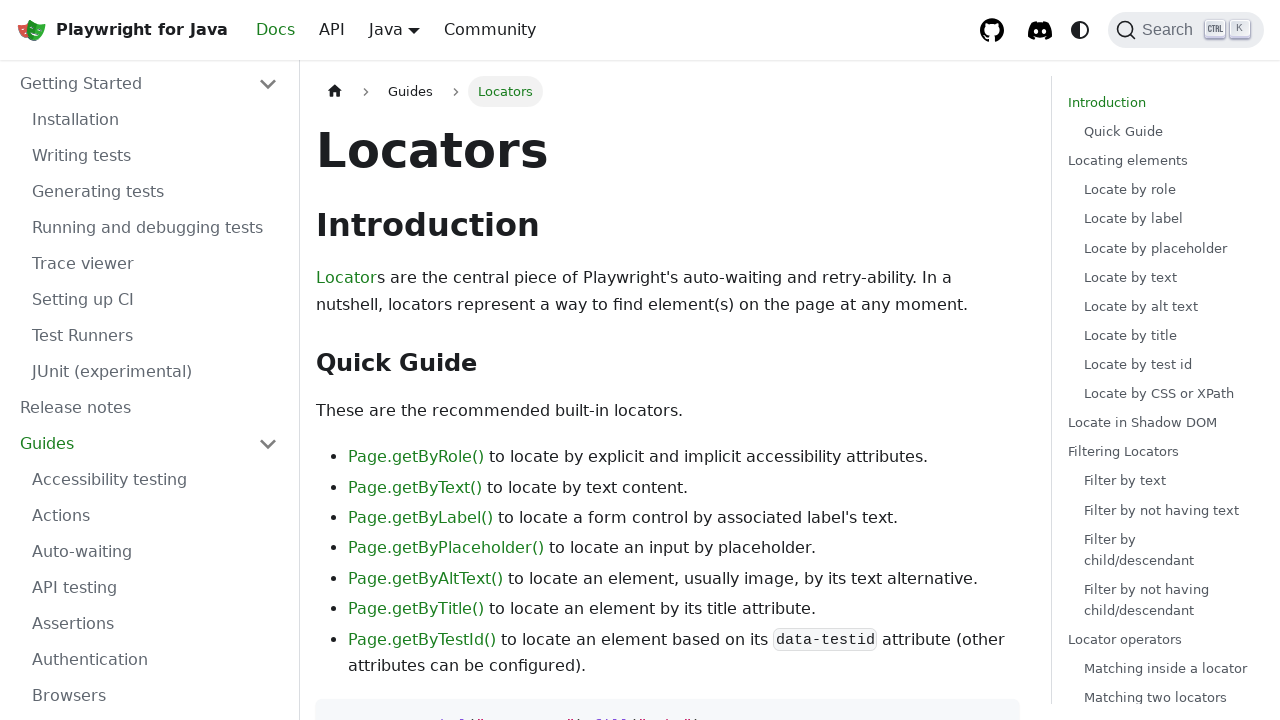

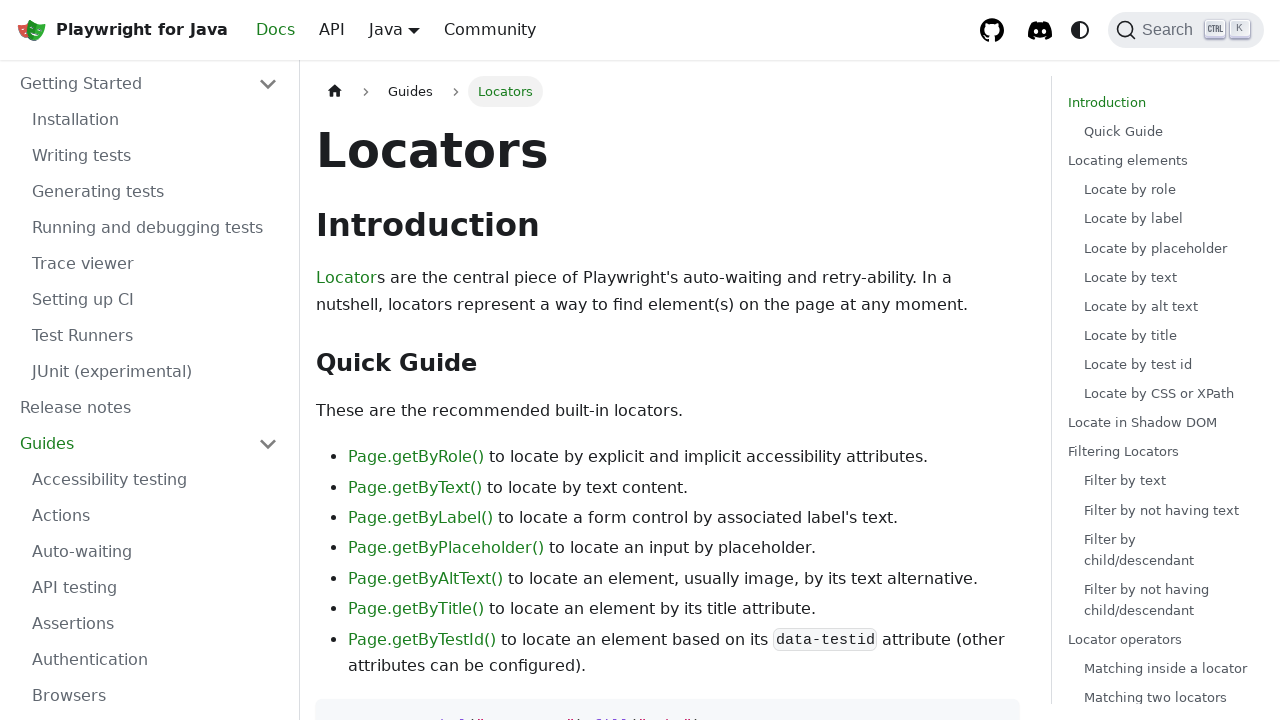